Tests page scrolling functionality by scrolling to a specific link element using JavaScript and then clicking it

Starting URL: http://www.testdiary.com/training/selenium/selenium-test-page/

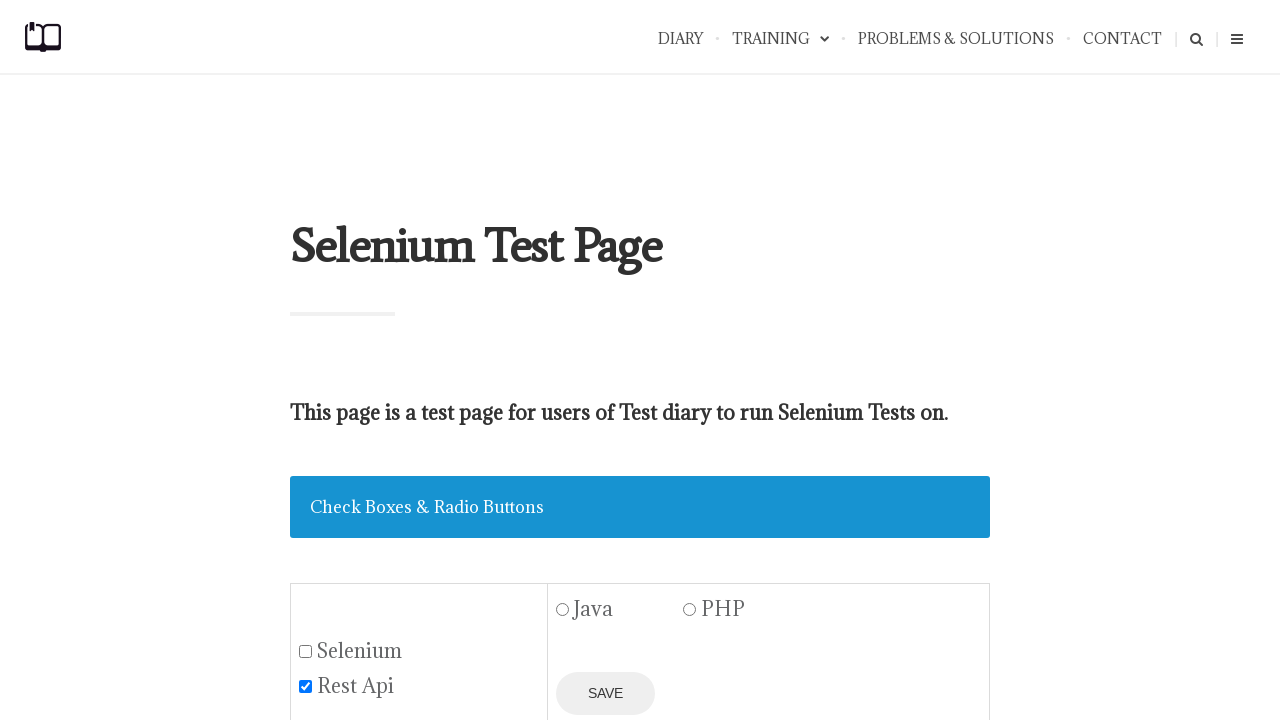

Waited for 'Open page in the same window' link to be visible
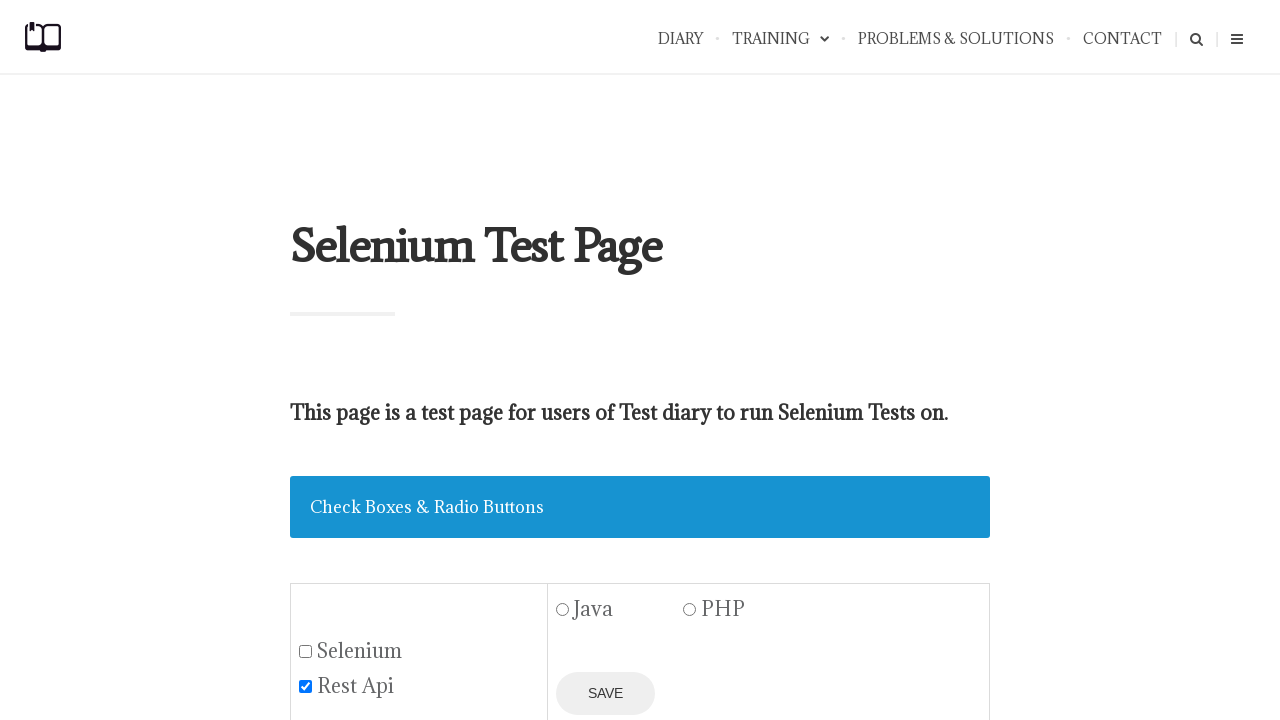

Located the 'Open page in the same window' link element
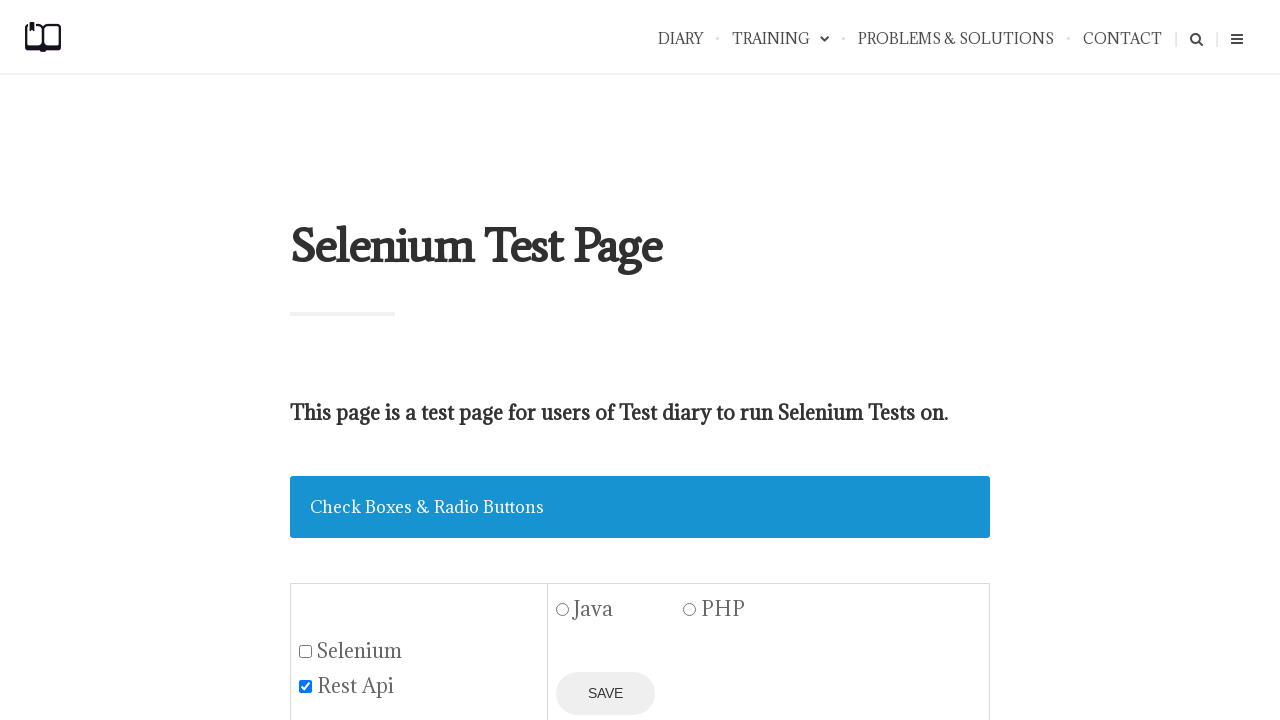

Scrolled to the link element using JavaScript
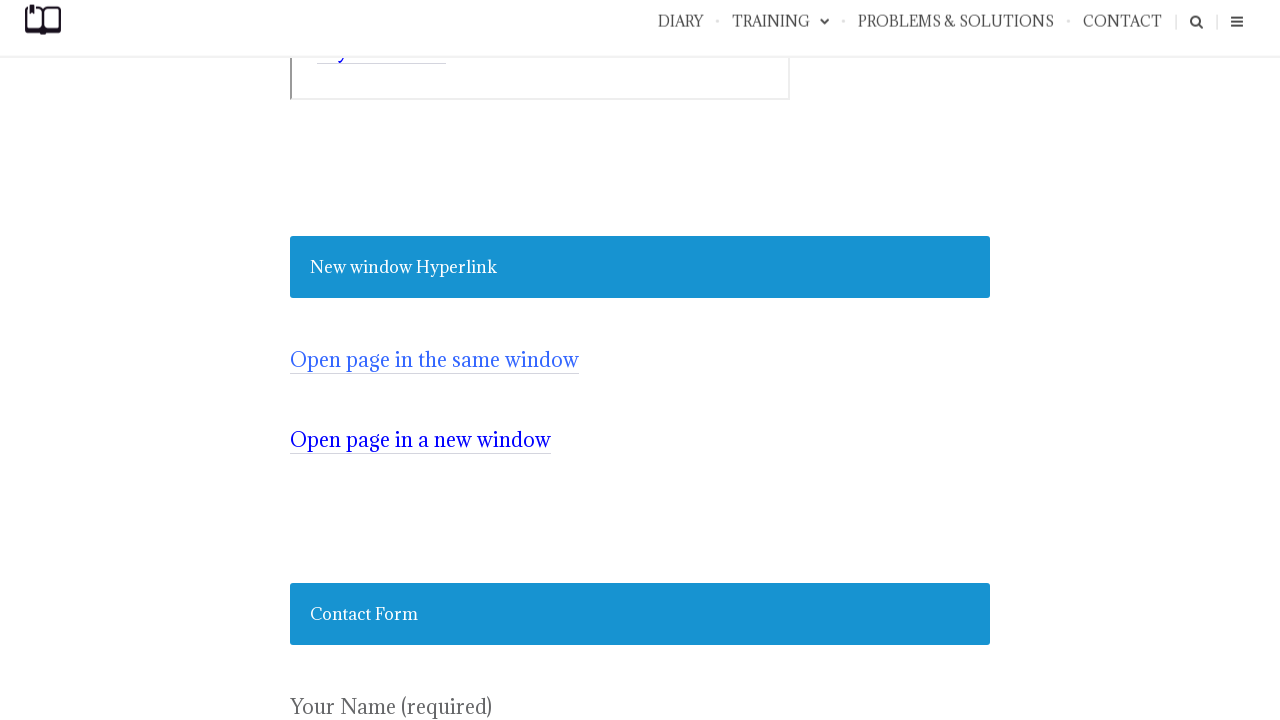

Clicked the 'Open page in the same window' link at (434, 360) on text=Open page in the same window
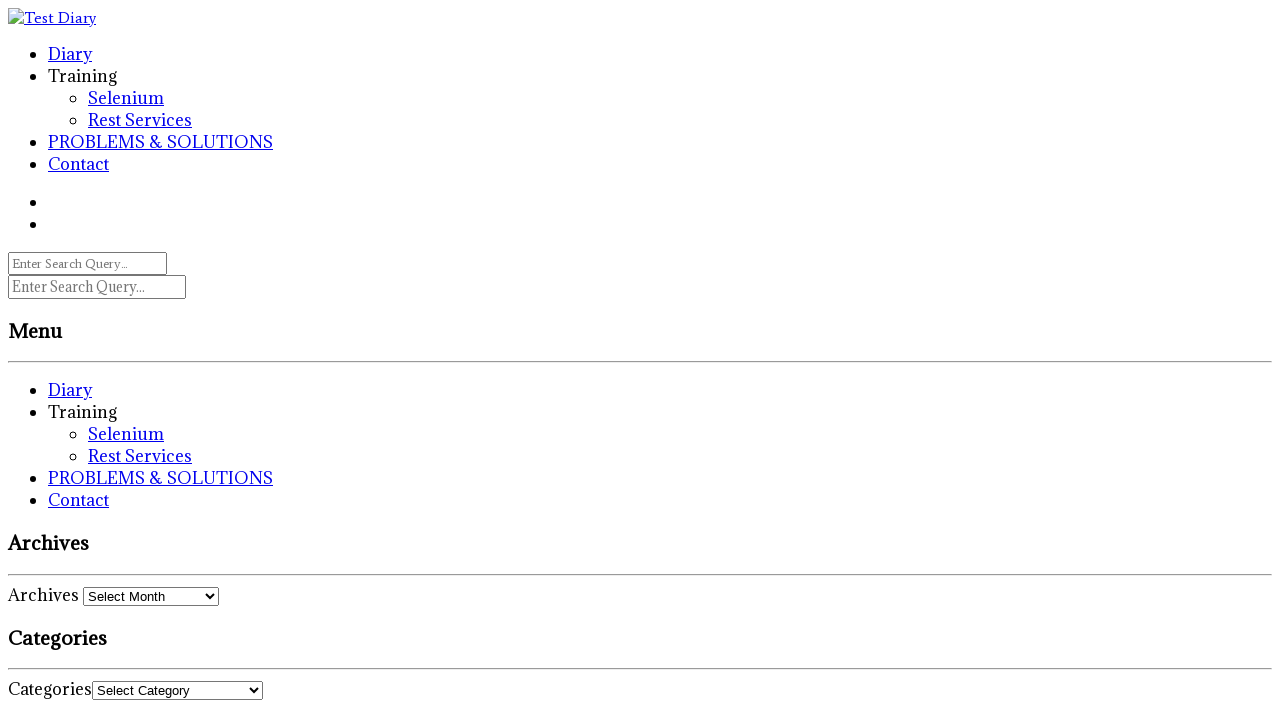

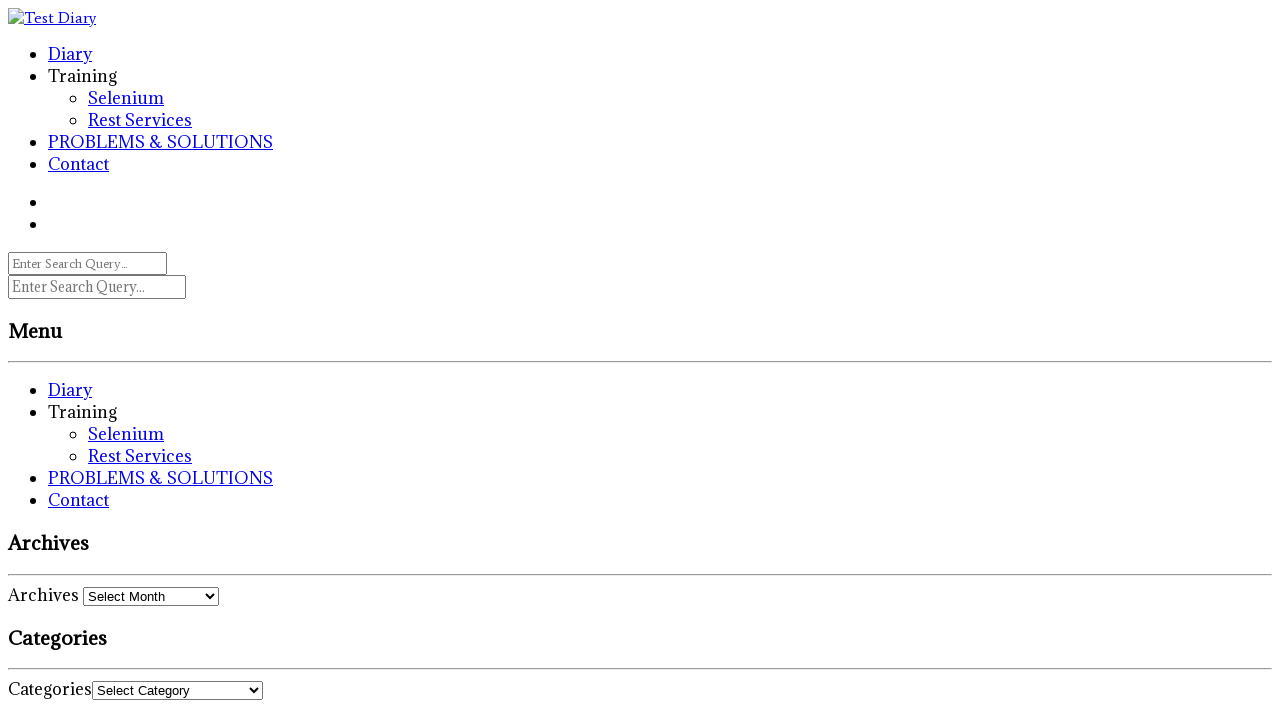